Tests scrolling functionality by navigating to a practice page and scrolling down to the CYDEO link at the bottom of the page using mouse move actions.

Starting URL: https://practice.cydeo.com/

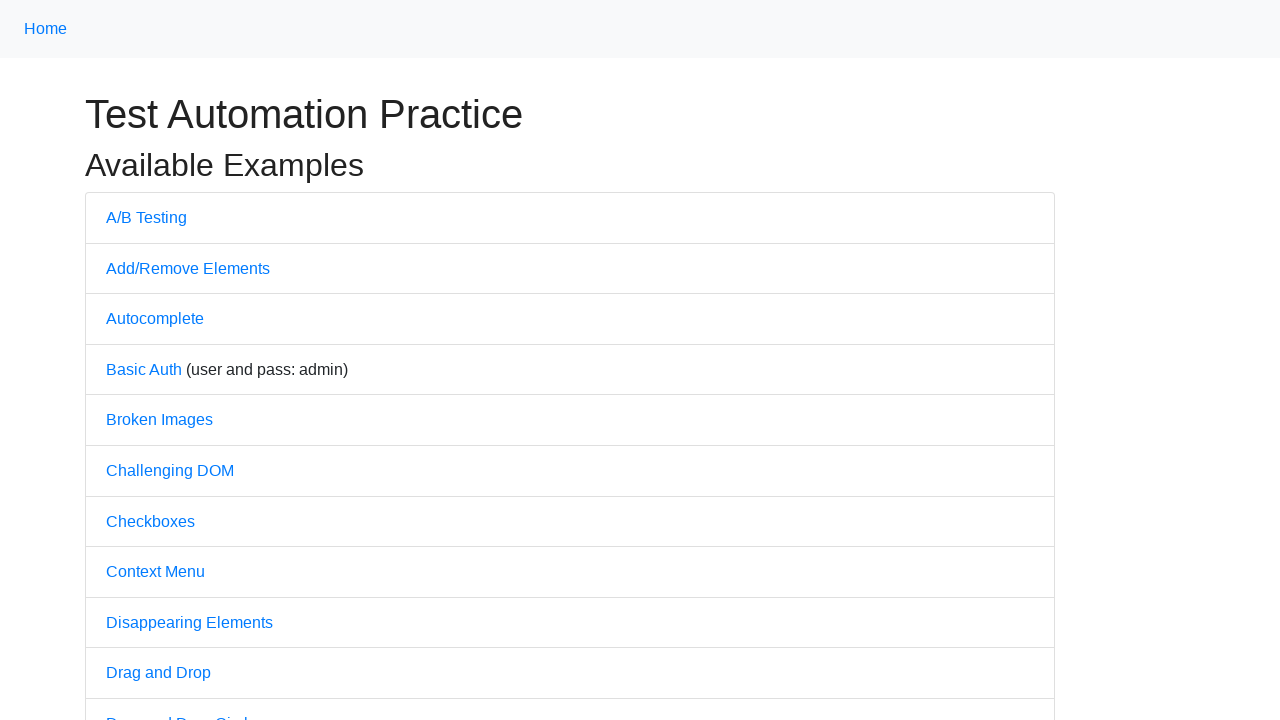

Located the CYDEO link element at the bottom of the page
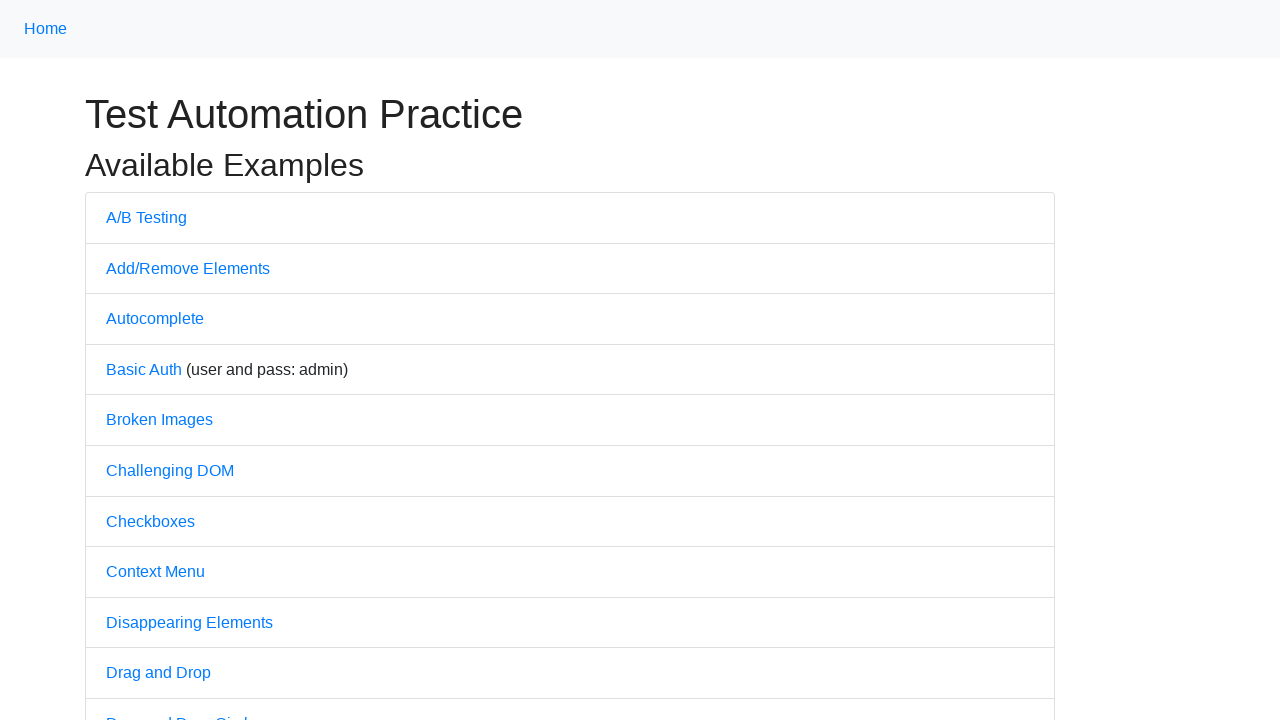

Scrolled down to the CYDEO link using scroll_into_view_if_needed()
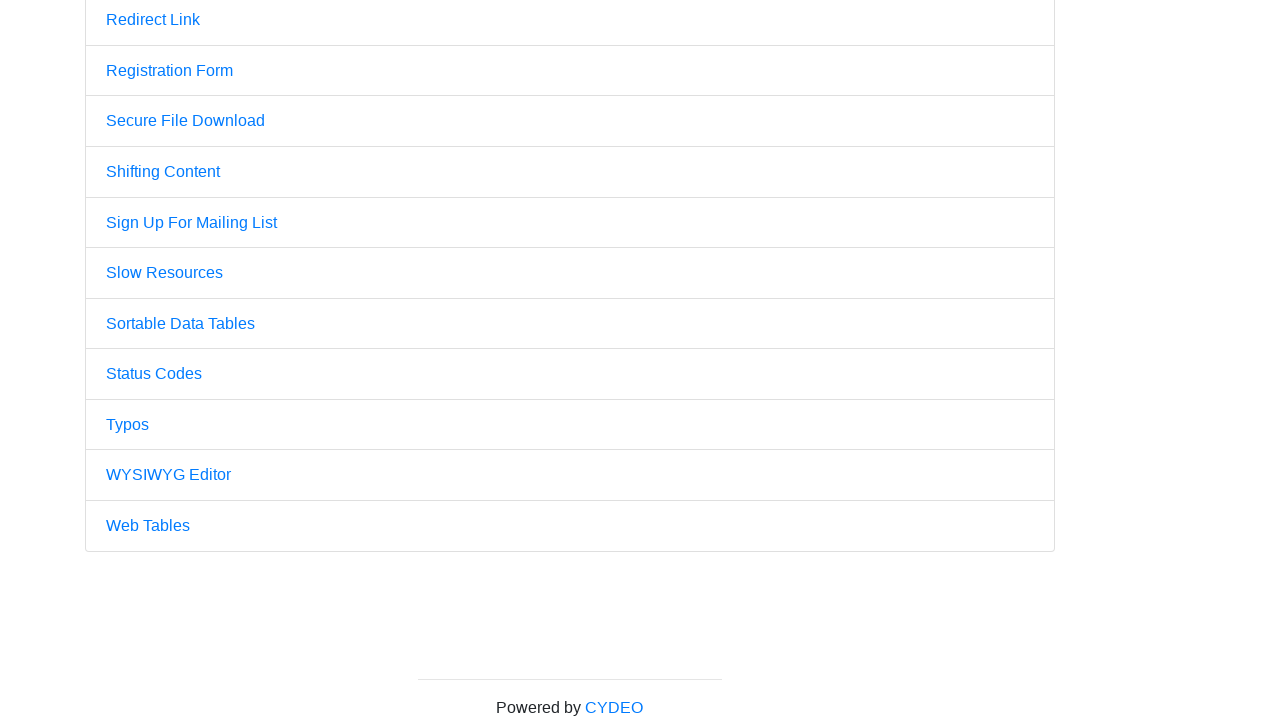

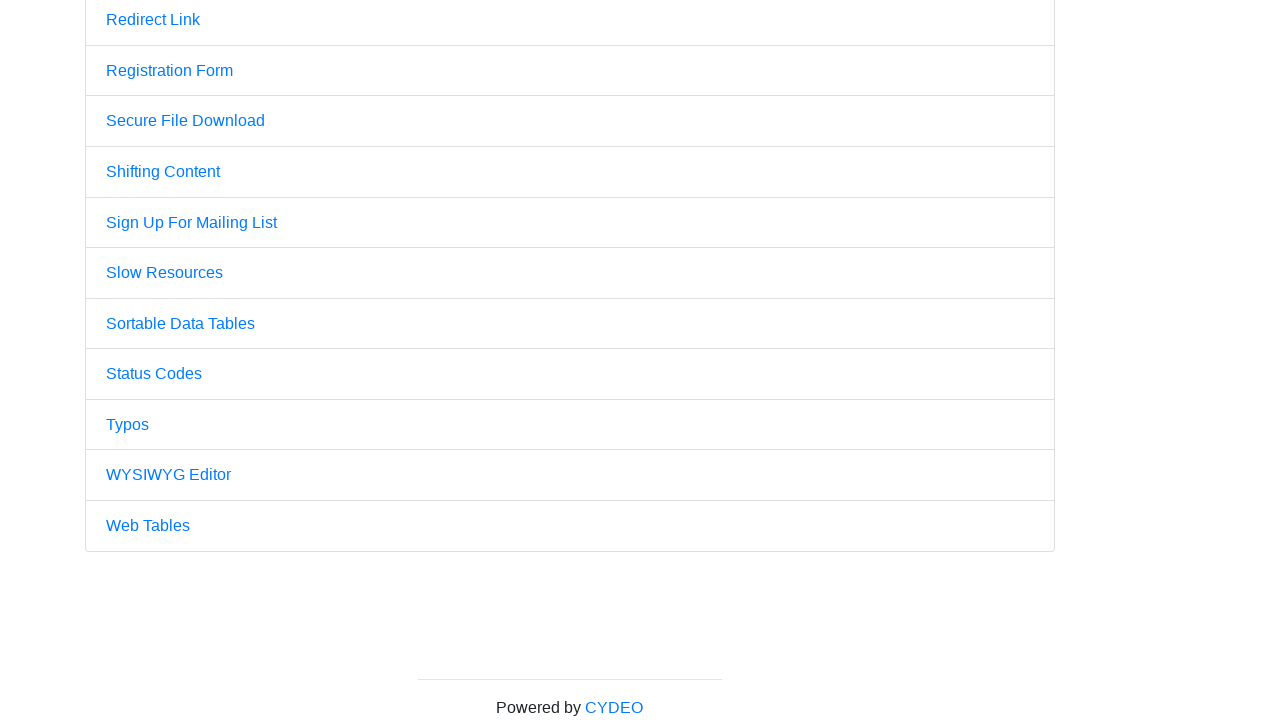